Fills out a PIX QR code generation form with personal details (name, city, identifier, value, and key type/value) and generates a QR code for Brazilian PIX payments.

Starting URL: https://gerarqrcodepix.com.br/

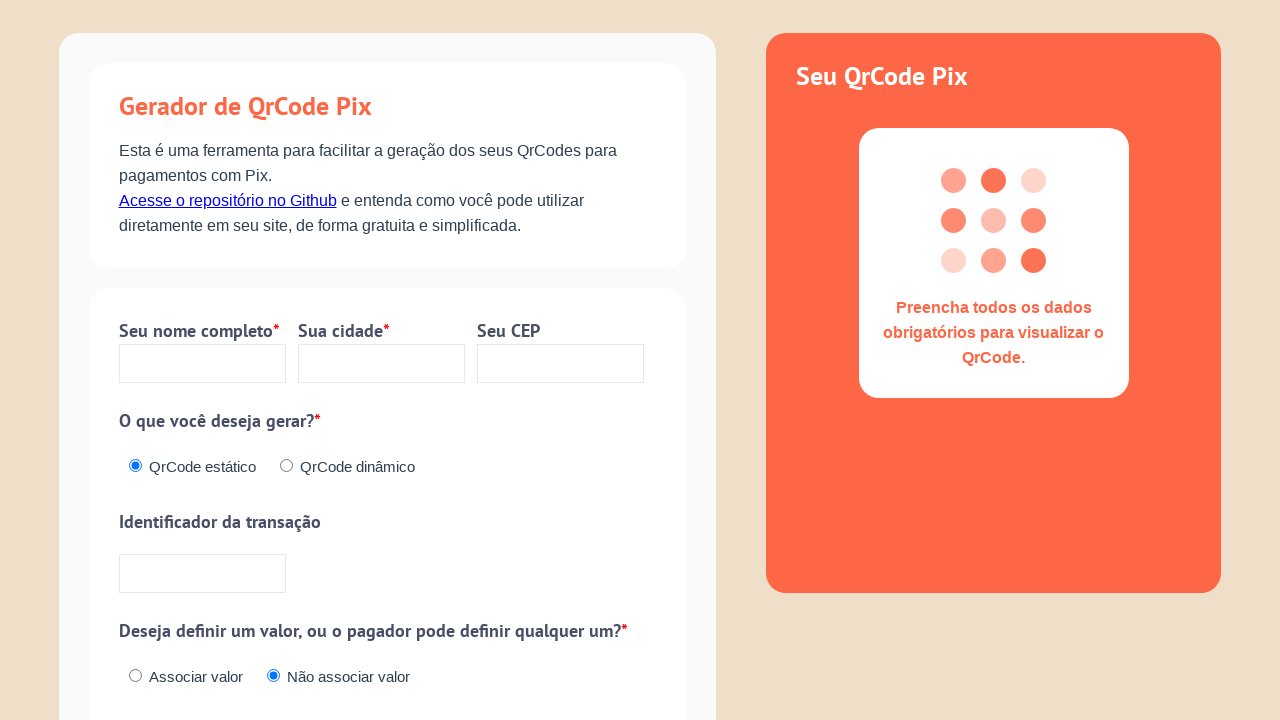

Filled full name field with 'João Silva Santos' on //*[@id="app"]/div/div[1]/div[2]/div[1]/div[1]/input
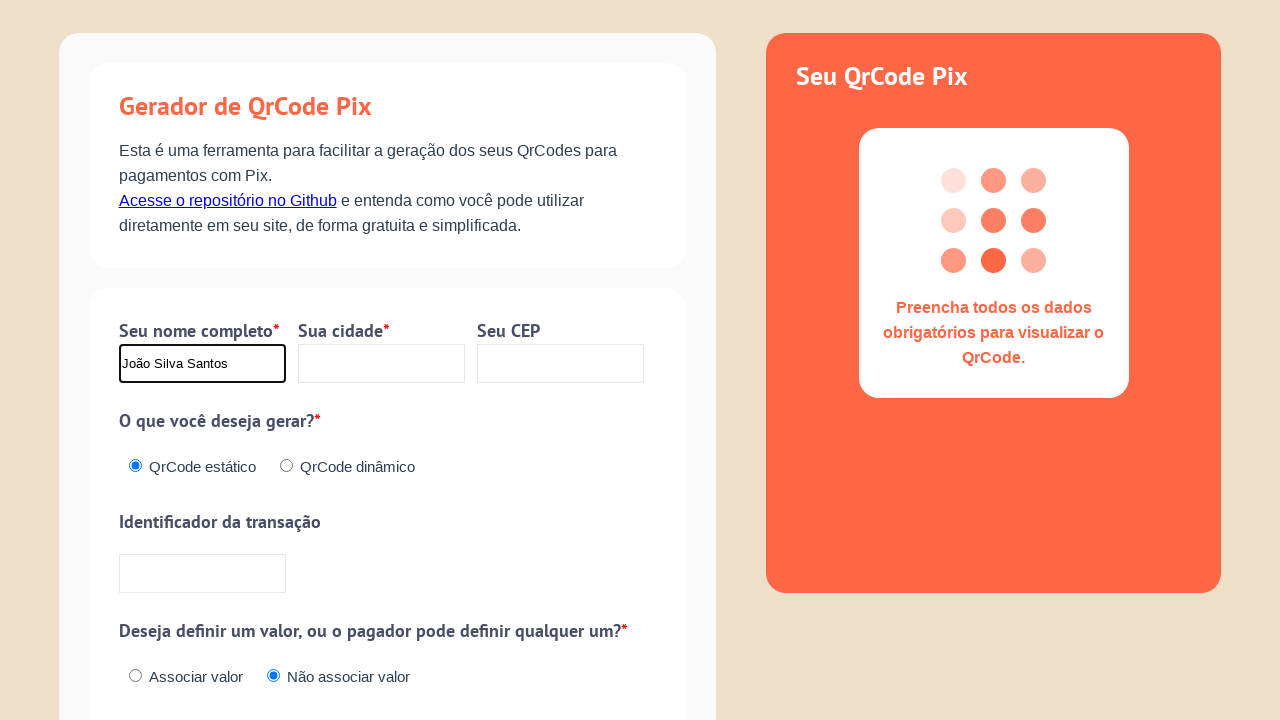

Filled city field with 'São Paulo' on //*[@id="app"]/div/div[1]/div[2]/div[1]/div[2]/input
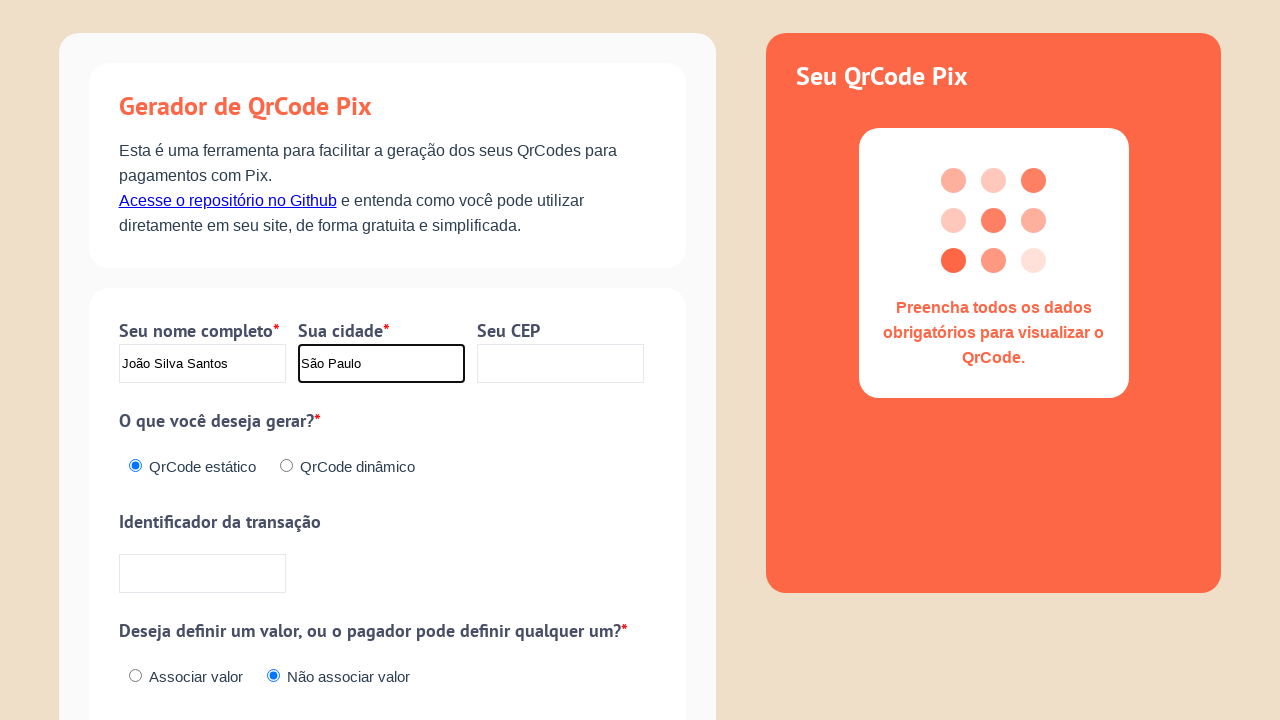

Filled identifier field with 'PAGAMENTO123' on //*[@id="app"]/div/div[1]/div[2]/div[3]/div/input
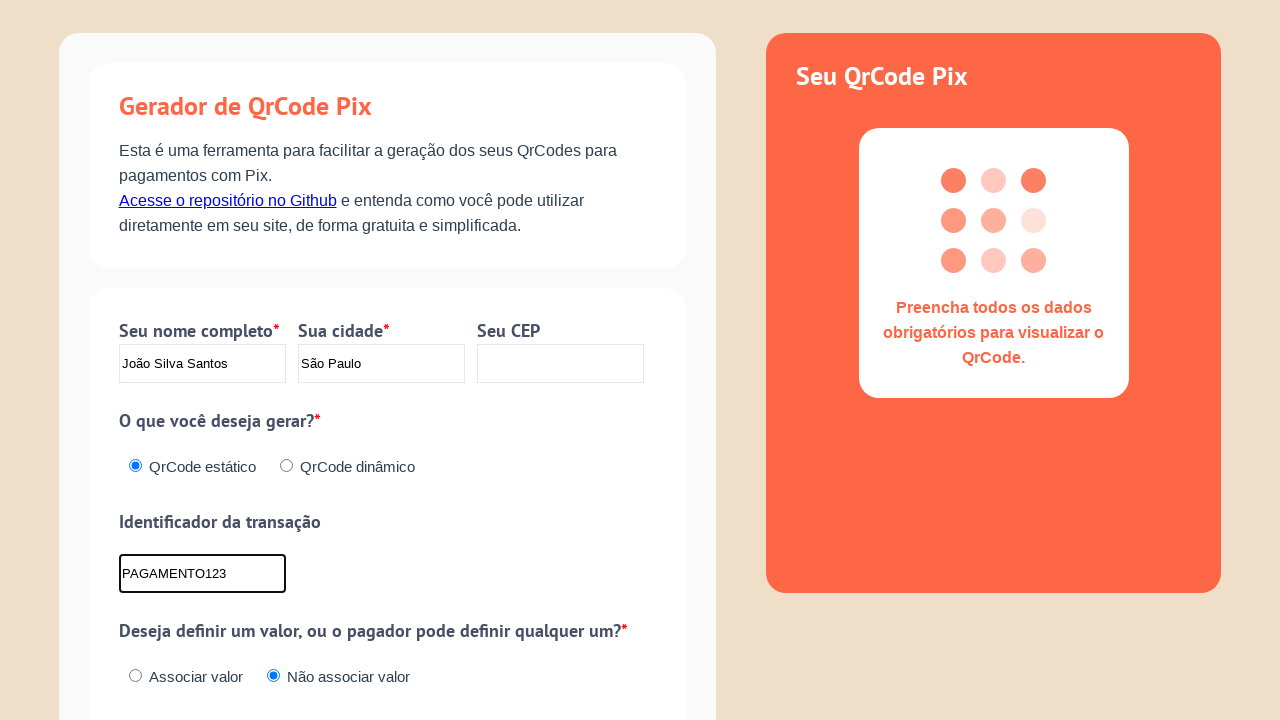

Clicked 'yes' to enable value input at (135, 676) on xpath=//*[@id="yes"]
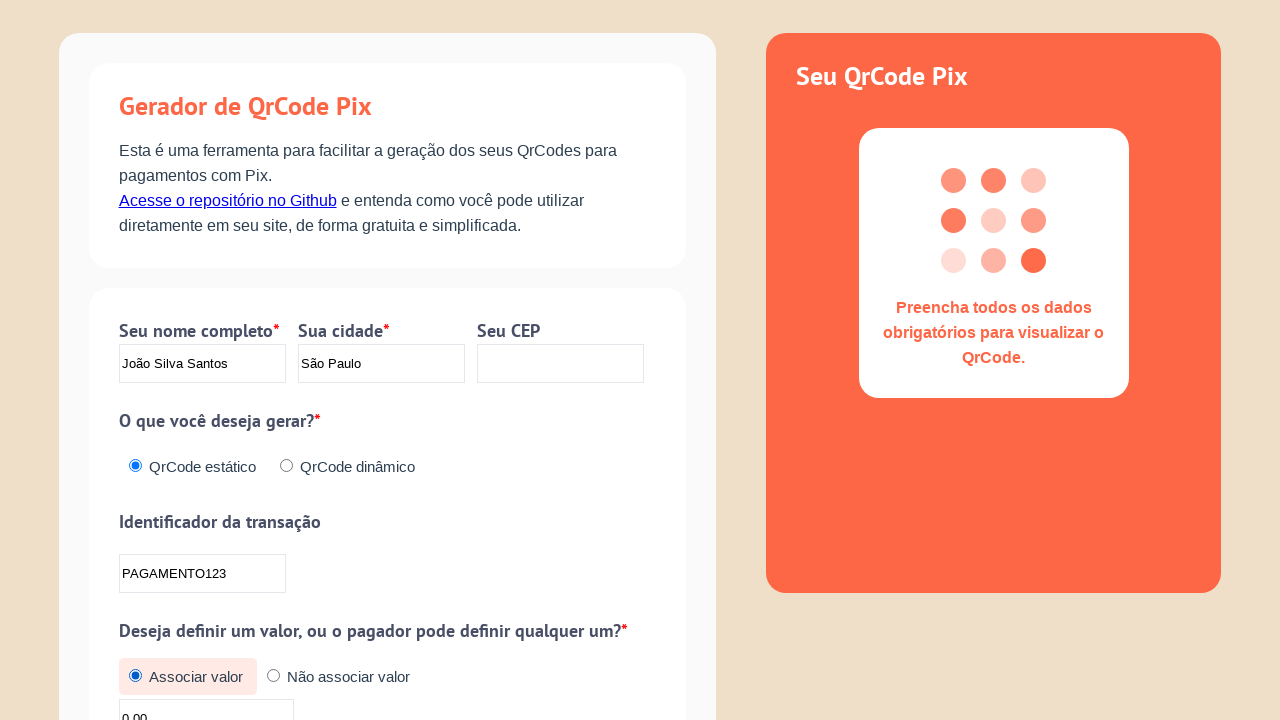

Filled value field with '50.00' on //*[@id="app"]/div/div[1]/div[2]/div[4]/div/input
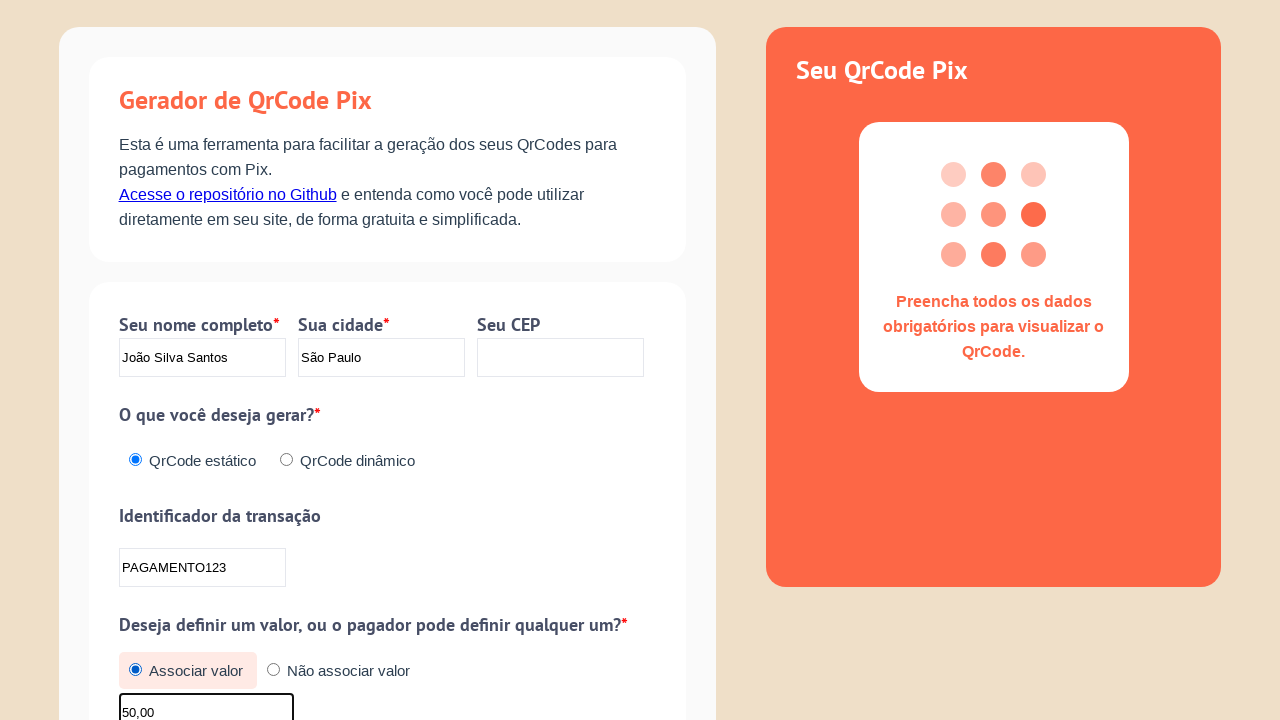

Selected email as the PIX key type at (135, 558) on xpath=//*[@id="email"]
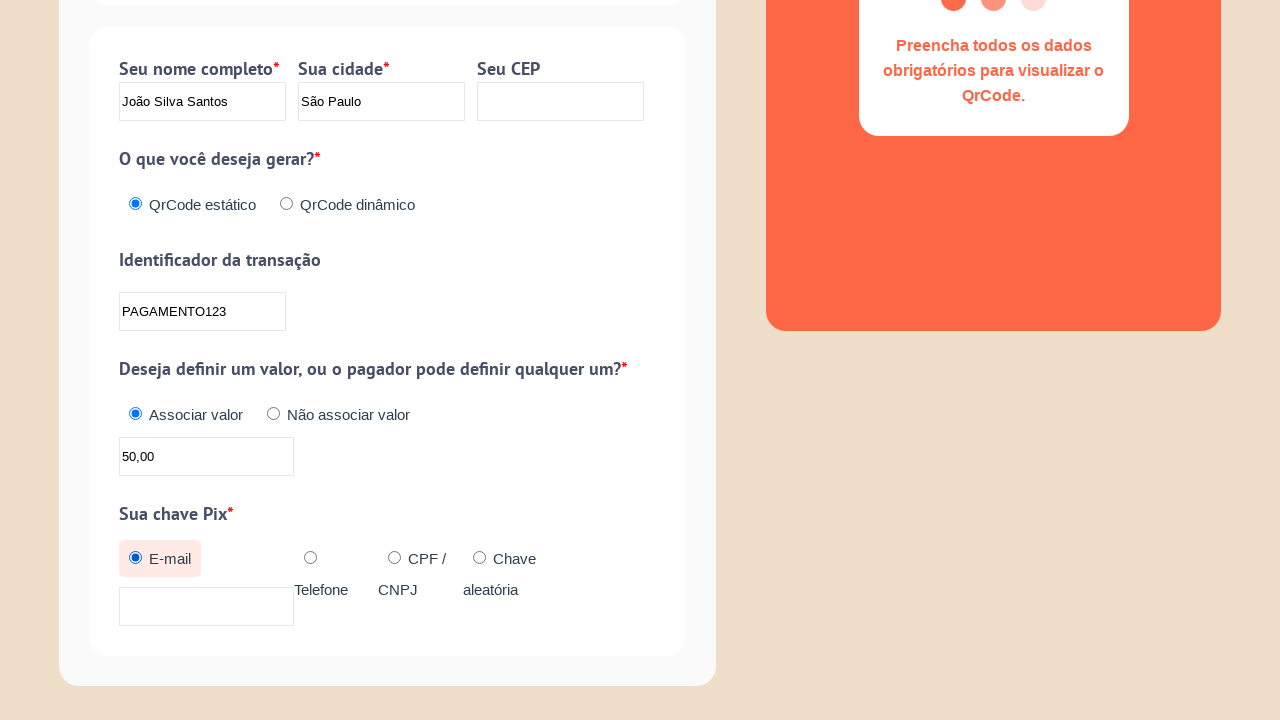

Filled PIX key field with 'joao.silva@email.com' on //*[@id="app"]/div/div[1]/div[2]/div[5]/div/div[1]/input
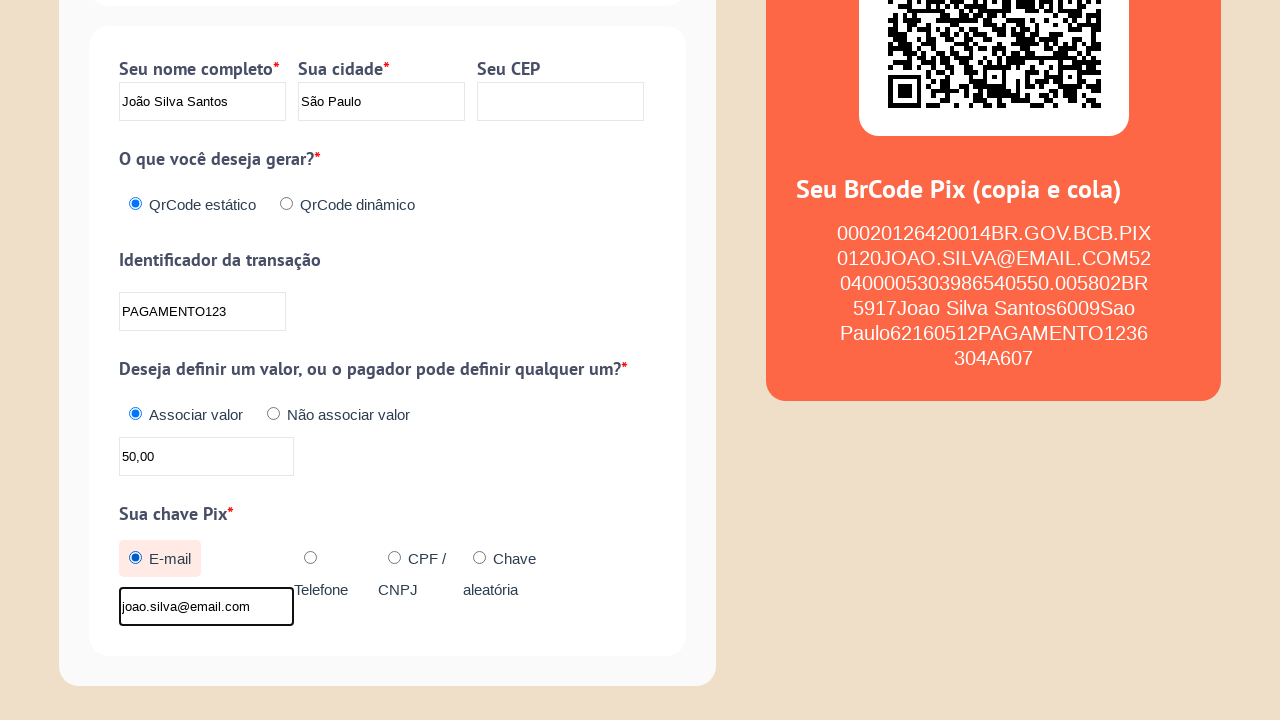

Waited 2 seconds for QR code generation
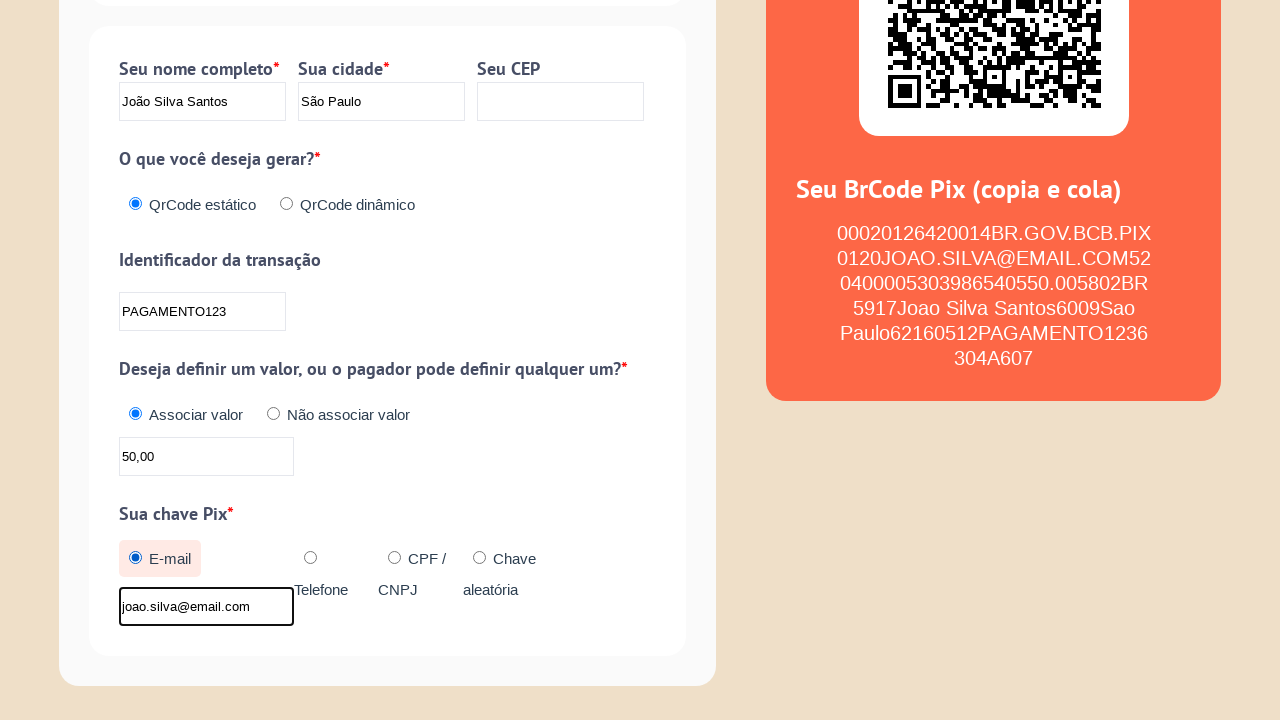

QR code container became visible
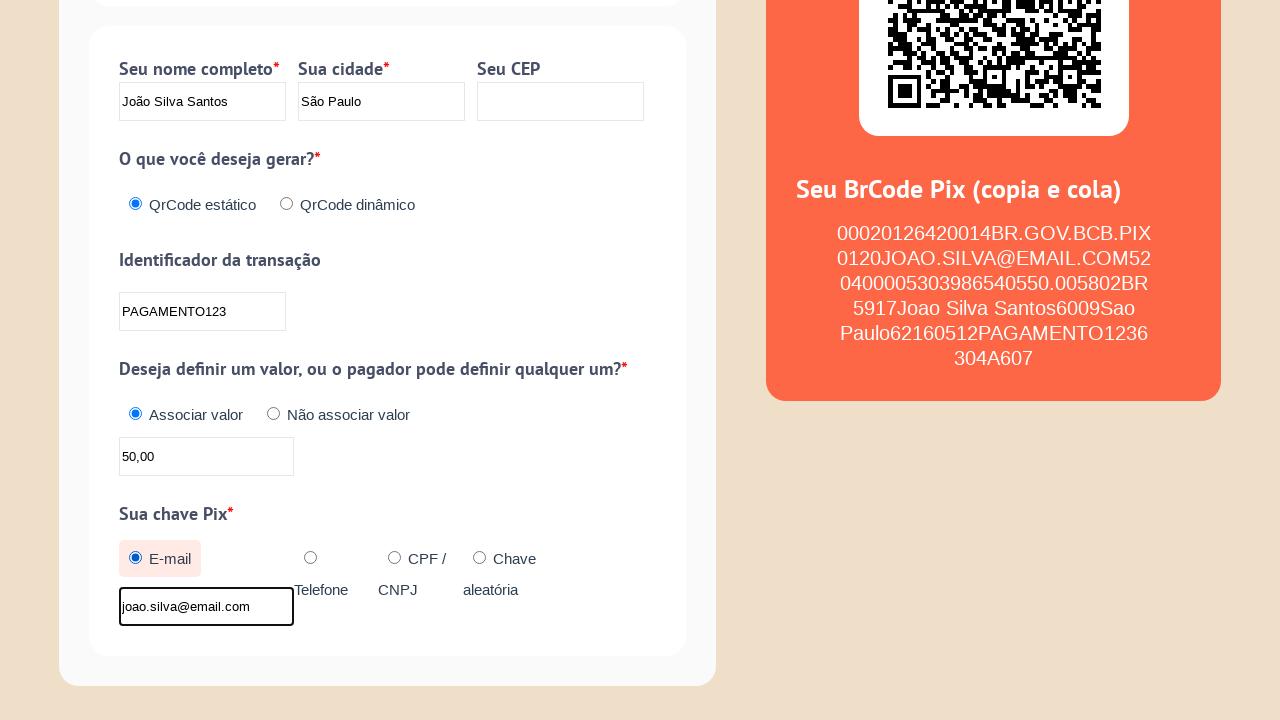

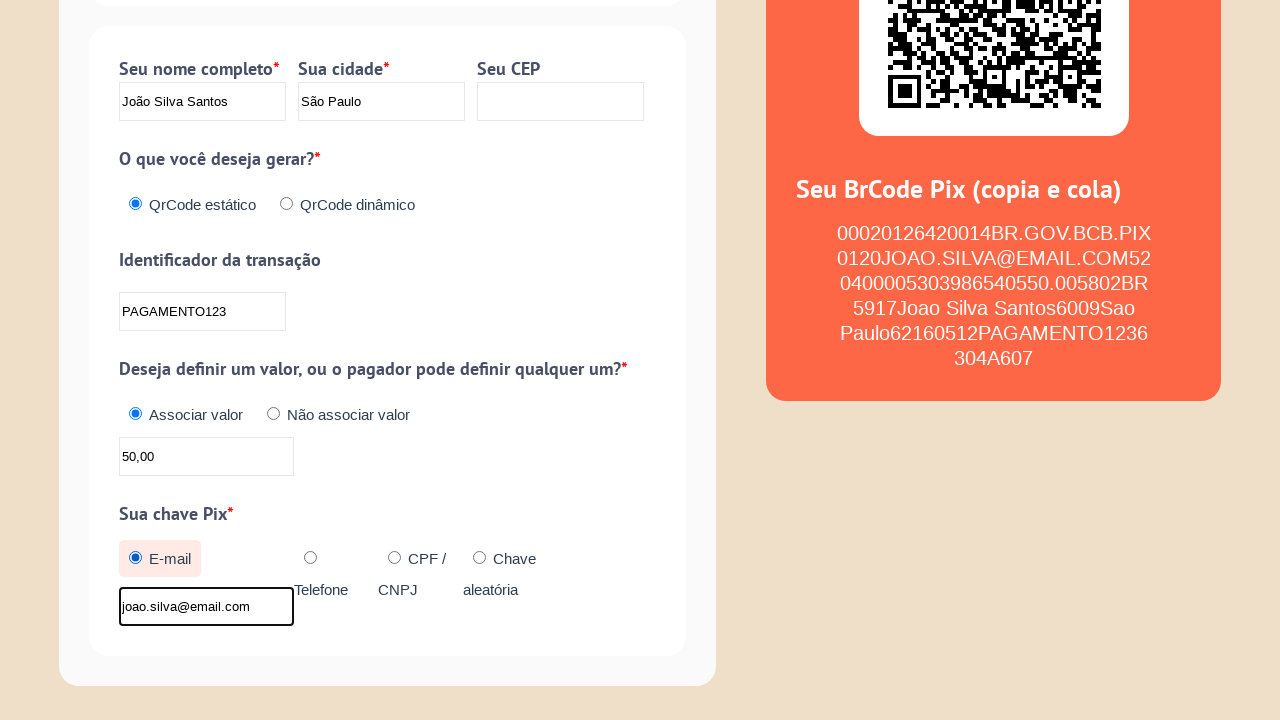